Tests drag and drop functionality by dragging column A element and dropping it onto column B element, then verifying the elements have swapped positions

Starting URL: https://the-internet.herokuapp.com/drag_and_drop

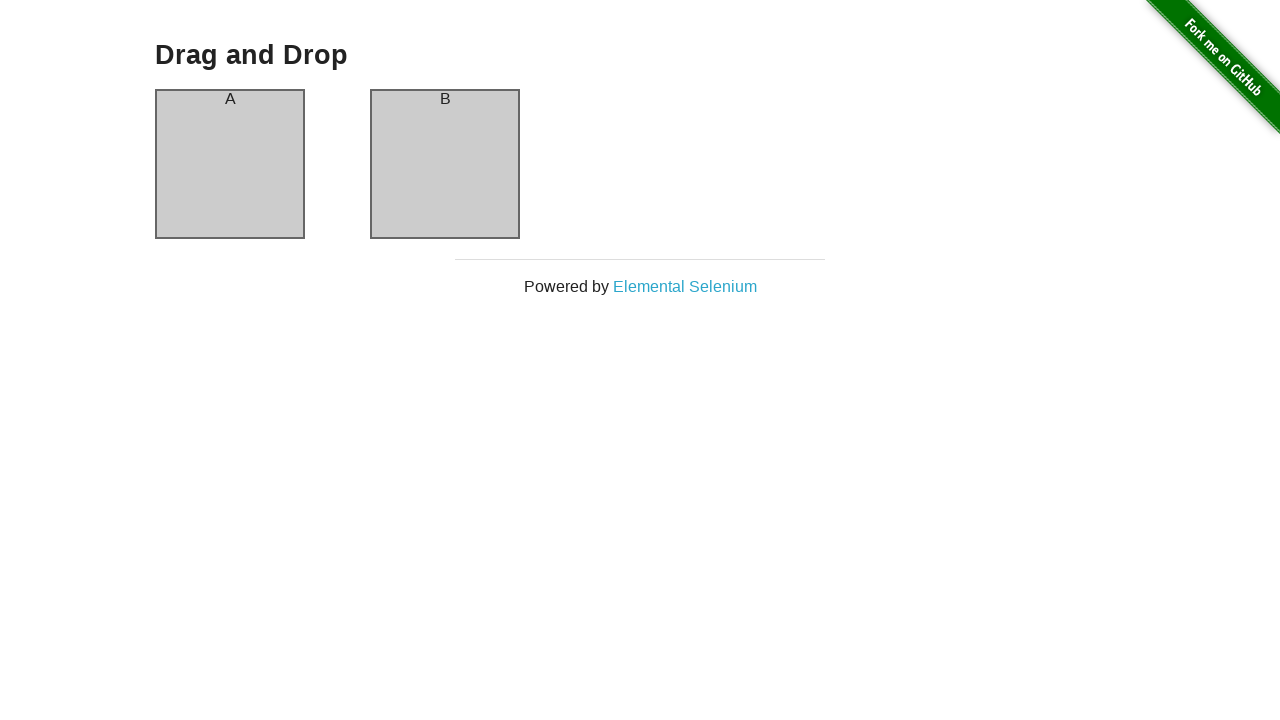

Located column A element
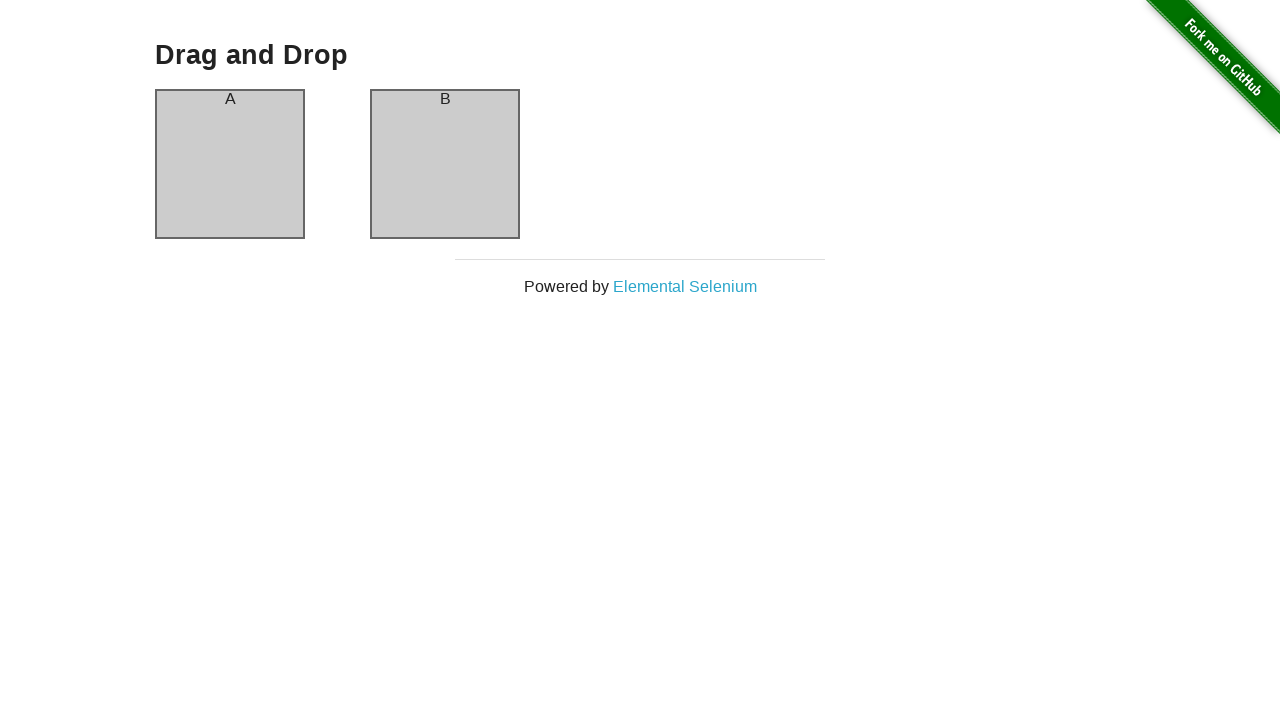

Located column B element
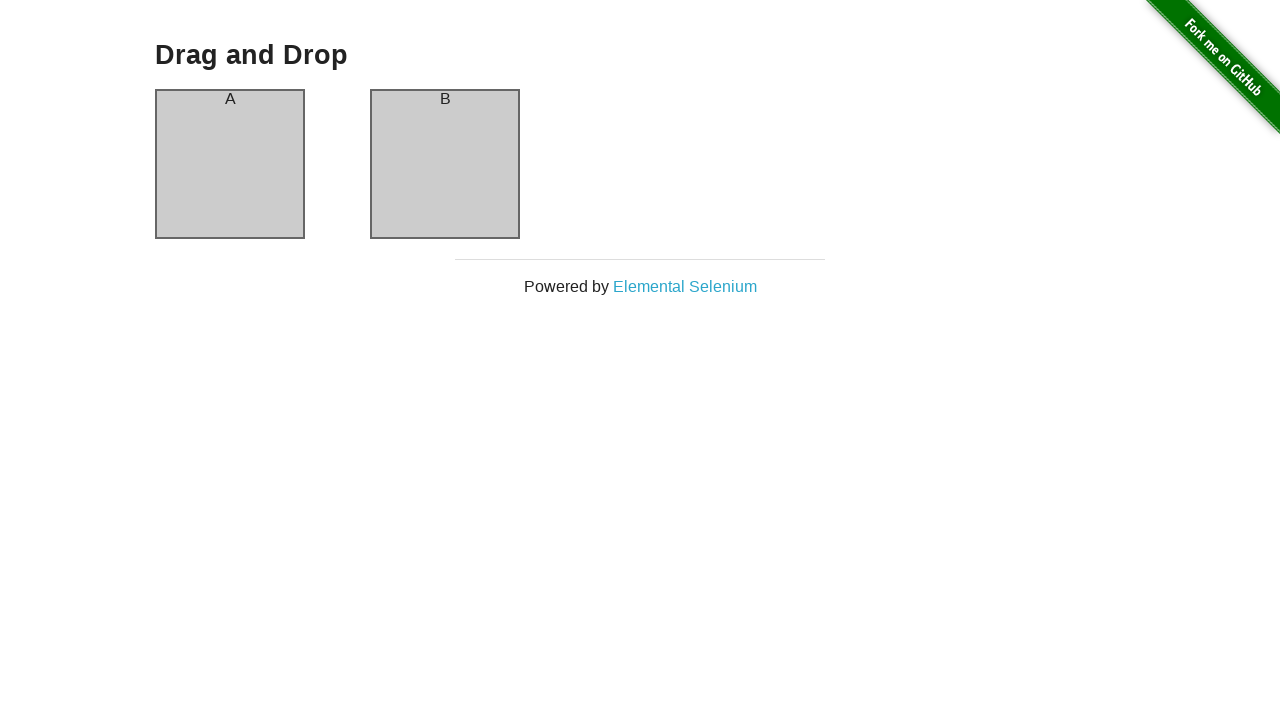

Dragged column A element and dropped it onto column B element at (445, 164)
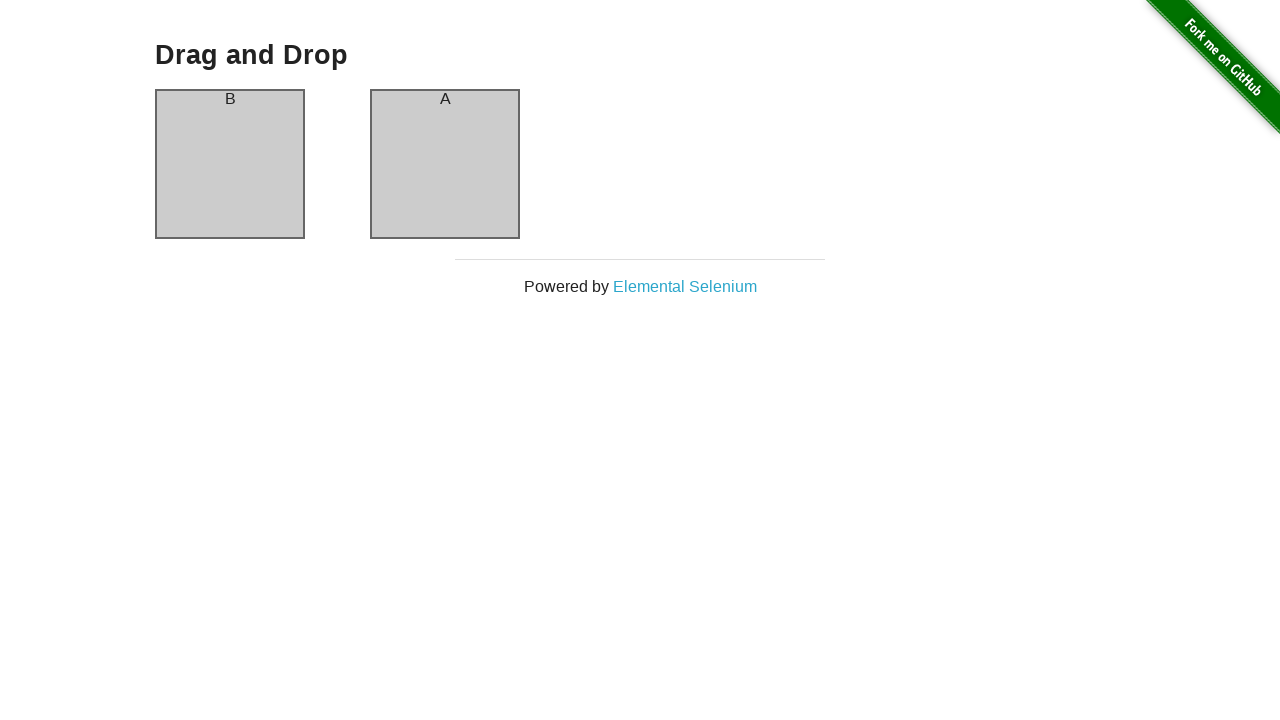

Verified column A now contains 'B'
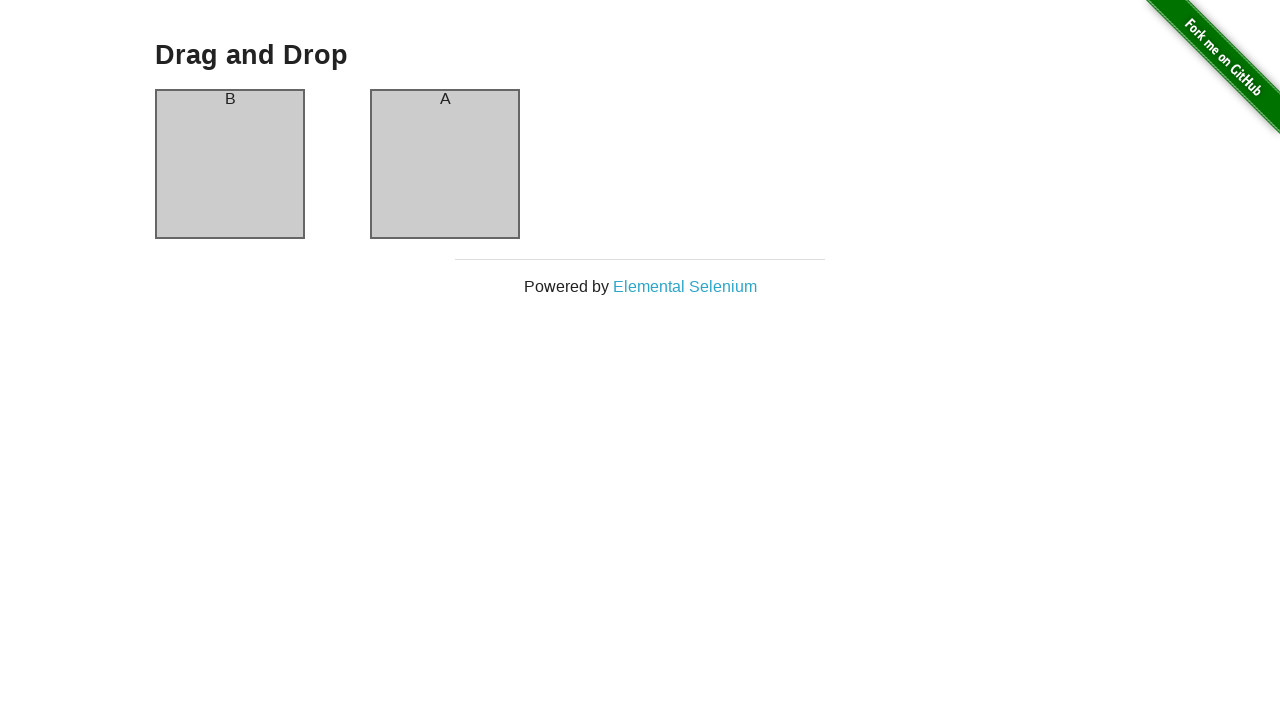

Verified column B now contains 'A'
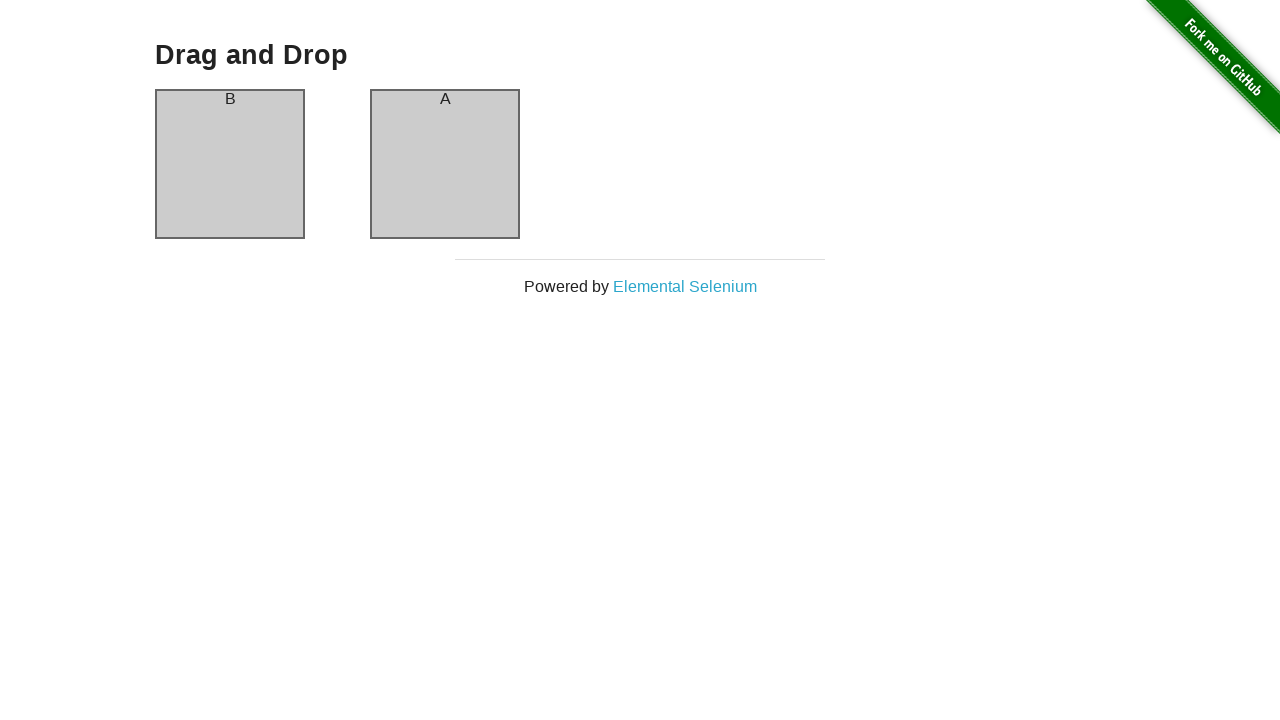

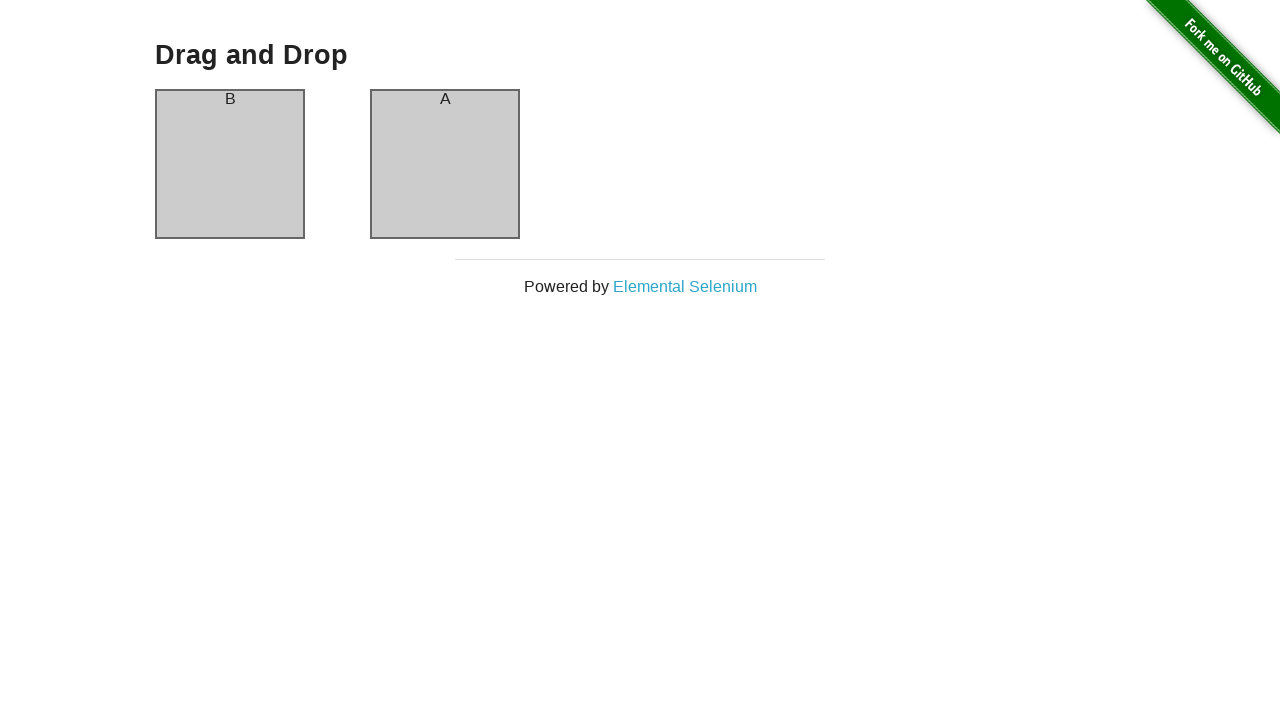